Tests character counter with numeric input totaling 33 characters

Starting URL: https://wordcounter.net/

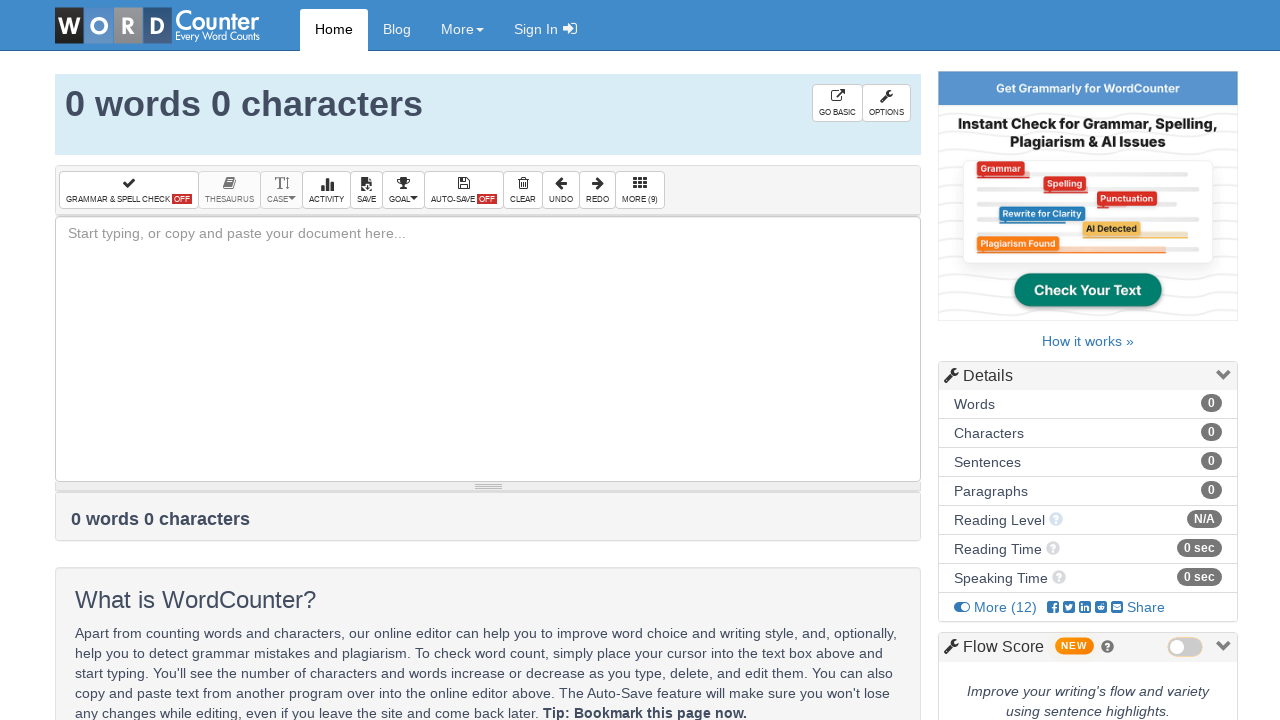

Filled text field with numeric input '49 49 49 12 34 56 78 90 23' (33 characters including spaces) on #box
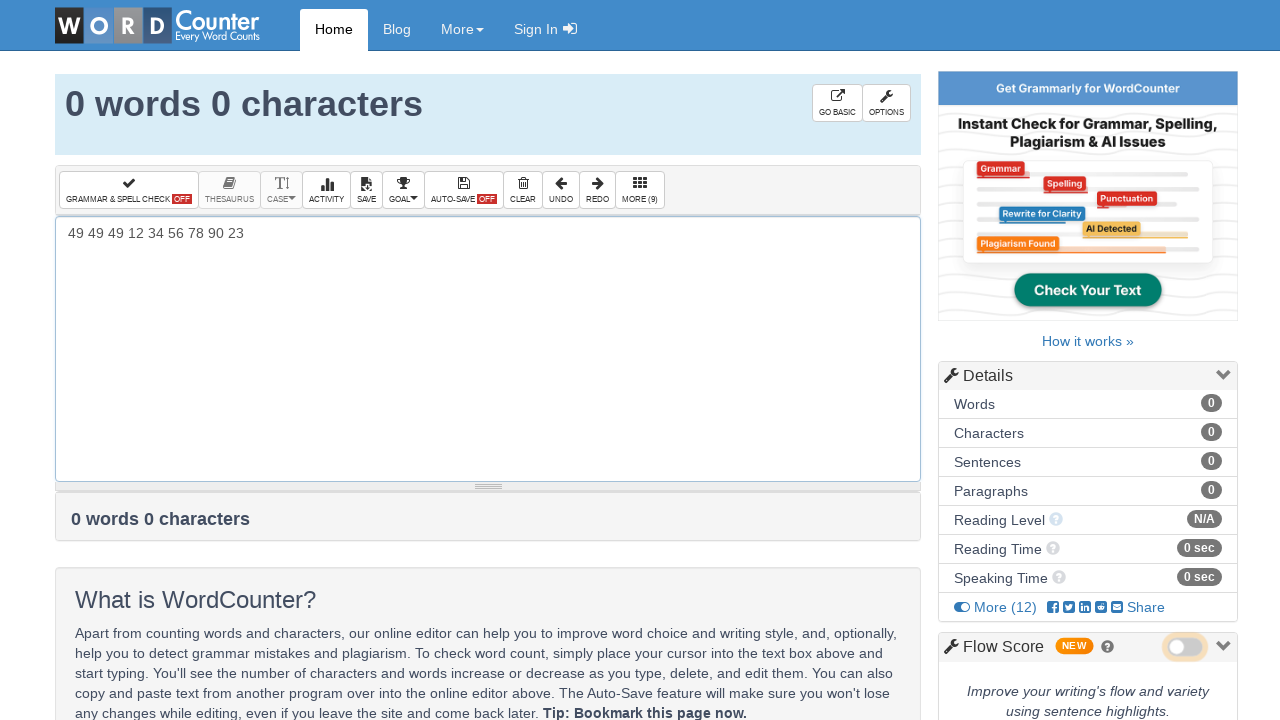

Character counter element loaded and ready
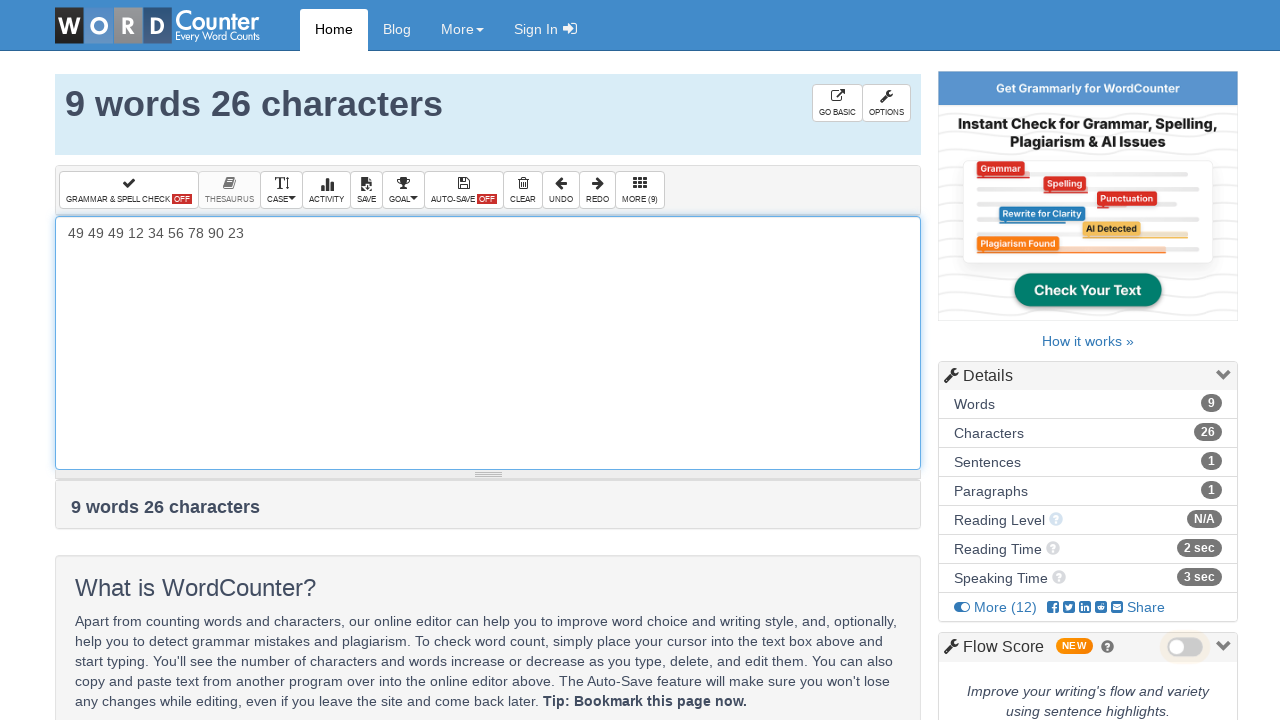

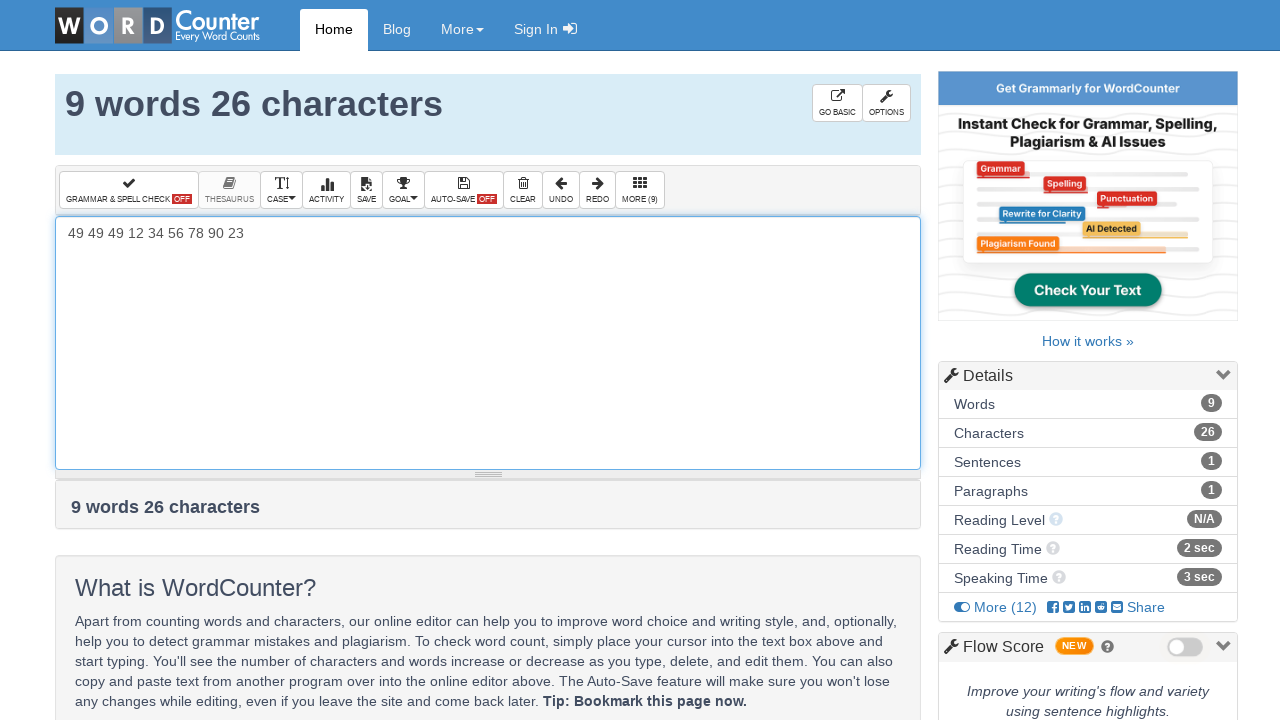